Tests marking individual todo items as complete by checking their checkboxes

Starting URL: https://demo.playwright.dev/todomvc

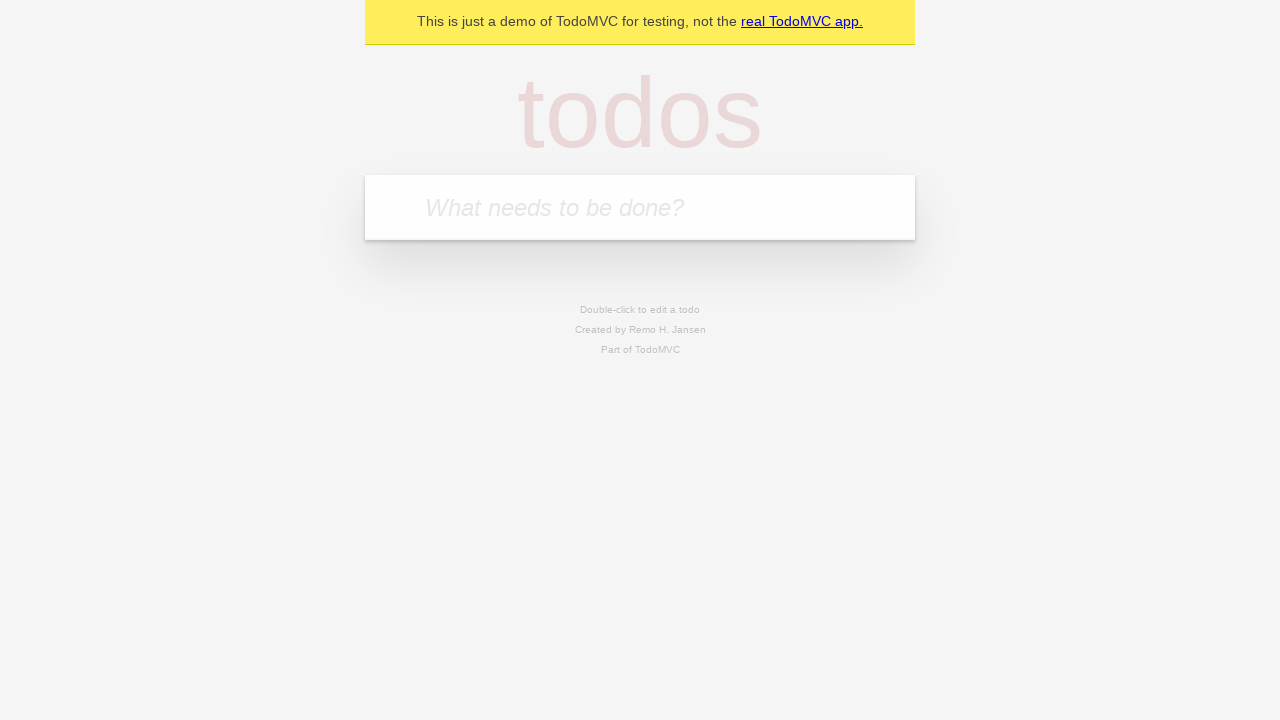

Filled todo input with 'buy some cheese' on internal:attr=[placeholder="What needs to be done?"i]
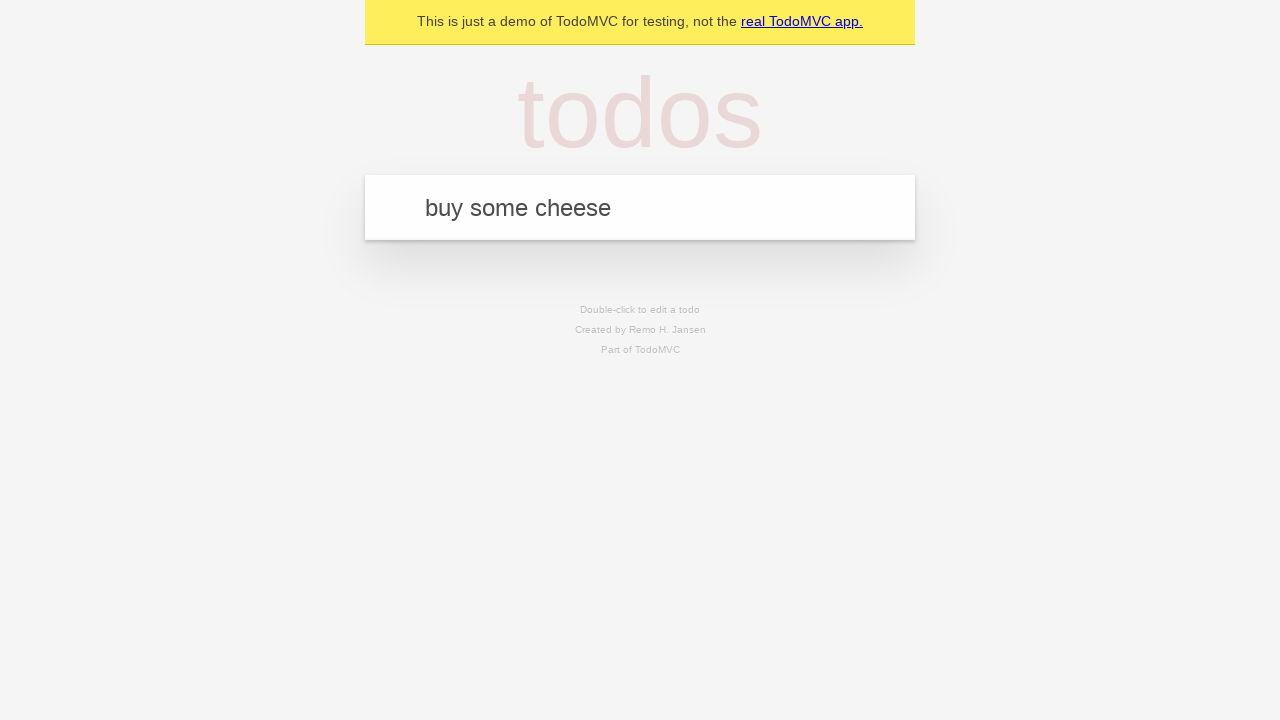

Pressed Enter to add first todo item on internal:attr=[placeholder="What needs to be done?"i]
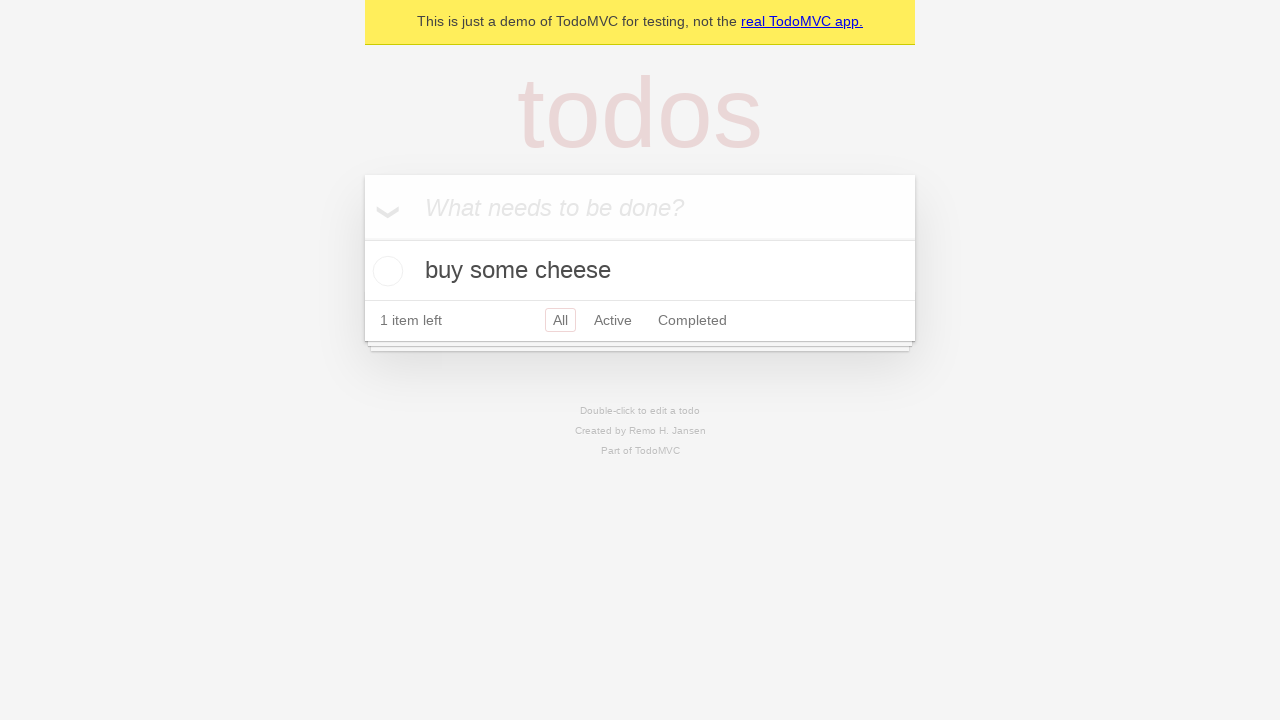

Filled todo input with 'feed the cat' on internal:attr=[placeholder="What needs to be done?"i]
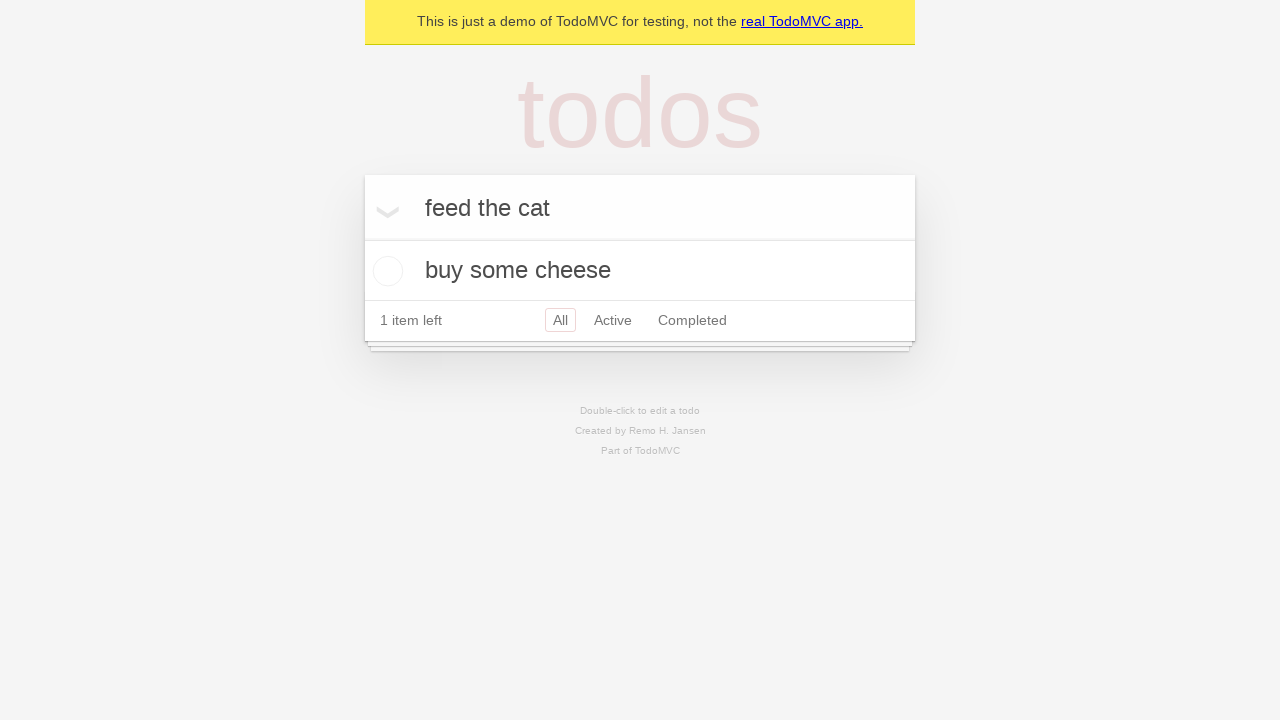

Pressed Enter to add second todo item on internal:attr=[placeholder="What needs to be done?"i]
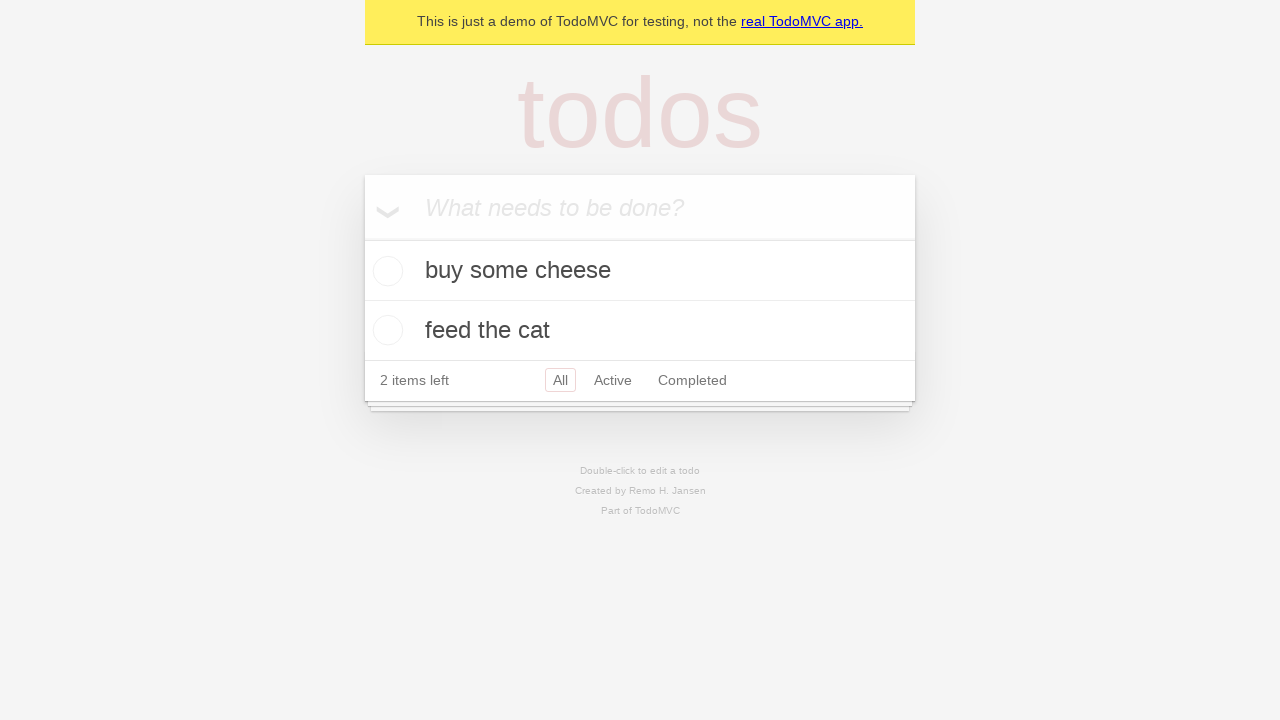

Waited for both todo items to load (2 items present)
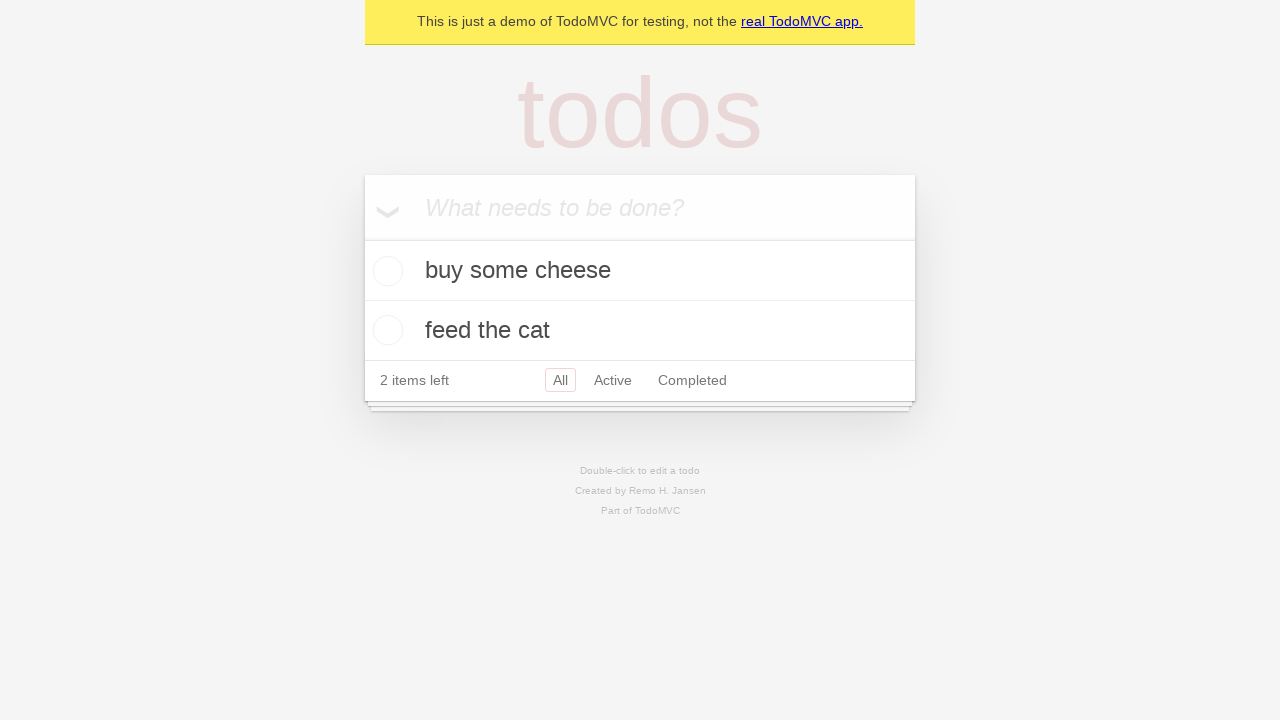

Checked checkbox for first todo item 'buy some cheese' at (385, 271) on internal:testid=[data-testid="todo-item"s] >> nth=0 >> internal:role=checkbox
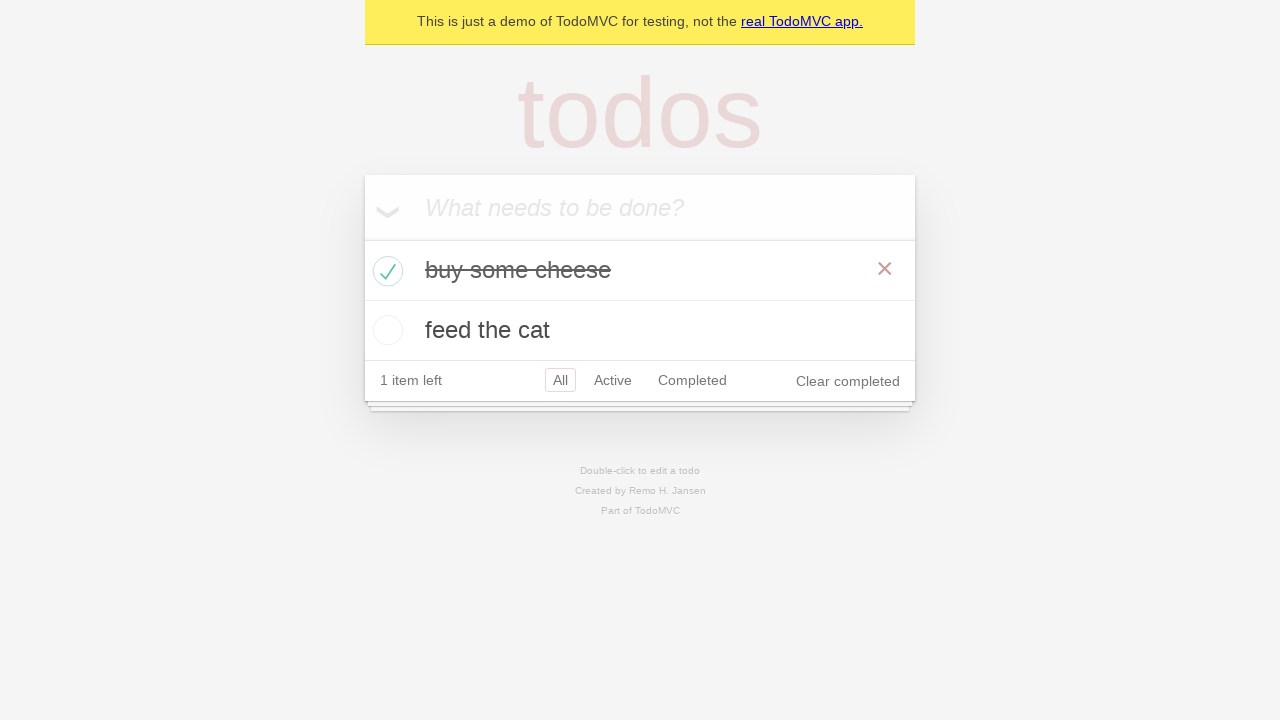

Checked checkbox for second todo item 'feed the cat' at (385, 330) on internal:testid=[data-testid="todo-item"s] >> nth=1 >> internal:role=checkbox
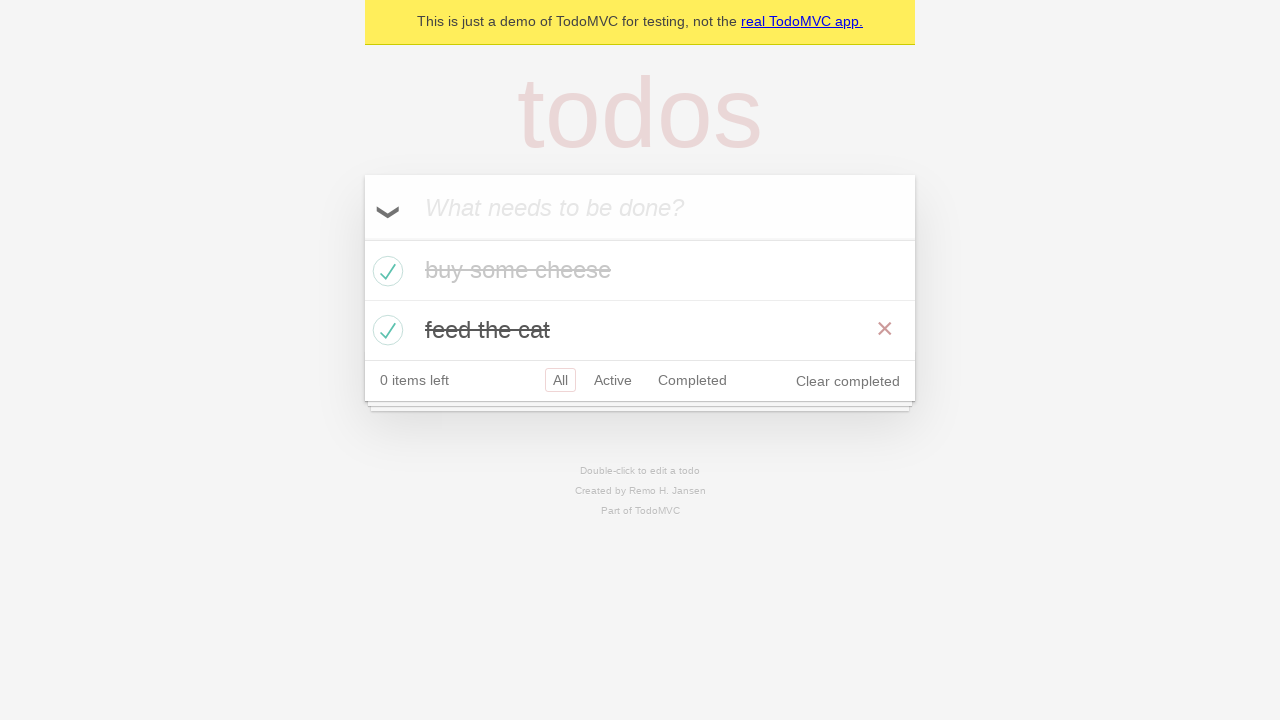

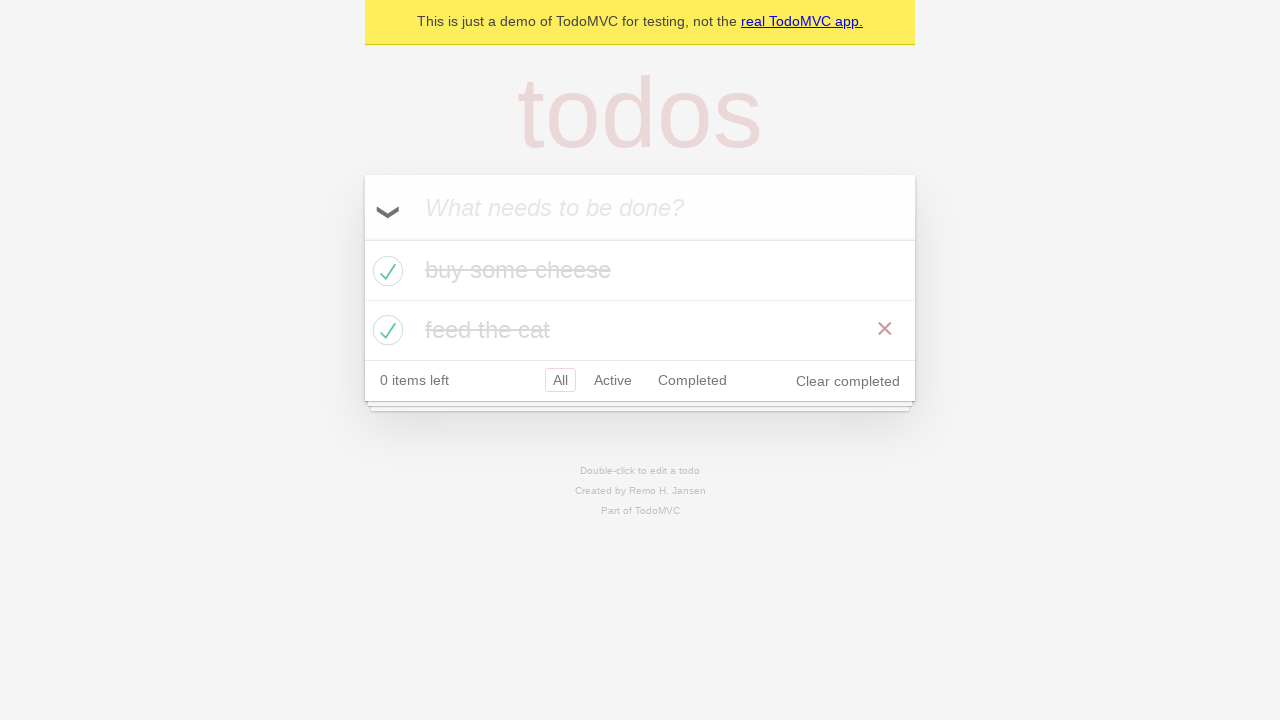